Tests that the subscribe button is visible and enabled on the header component

Starting URL: https://aicrafter.info

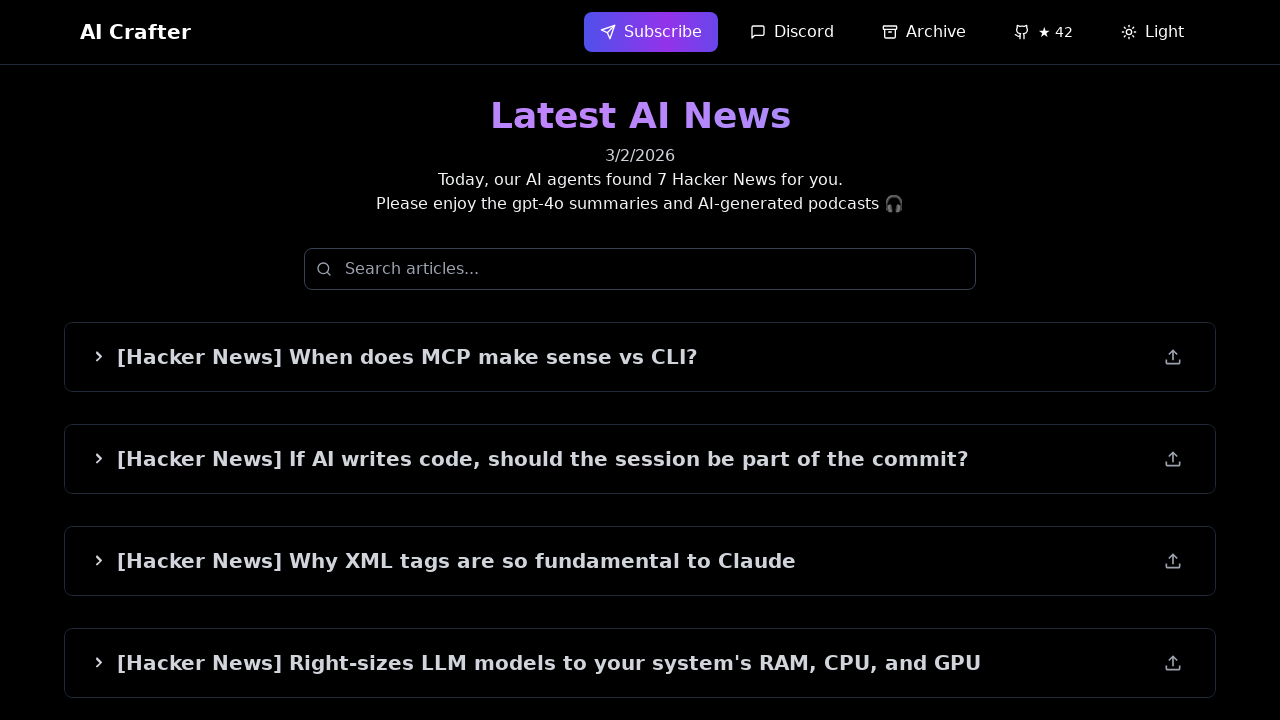

Navigated to https://aicrafter.info
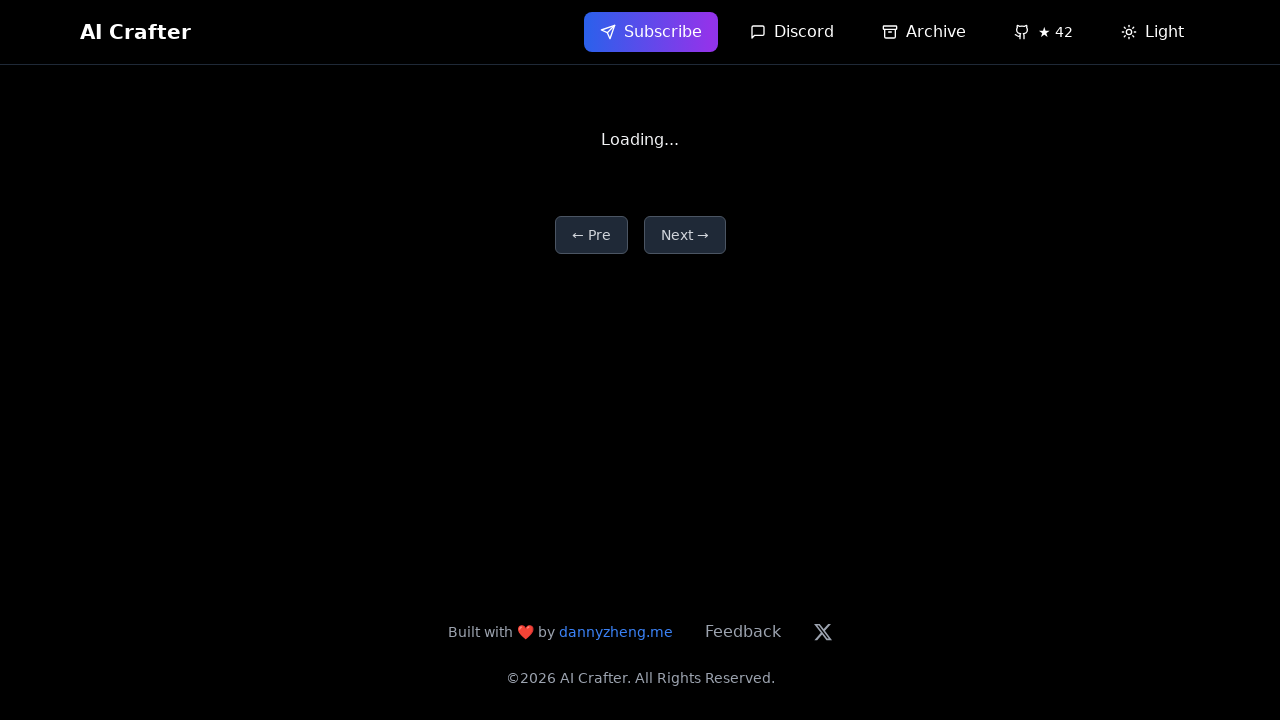

Located subscribe button element by test ID
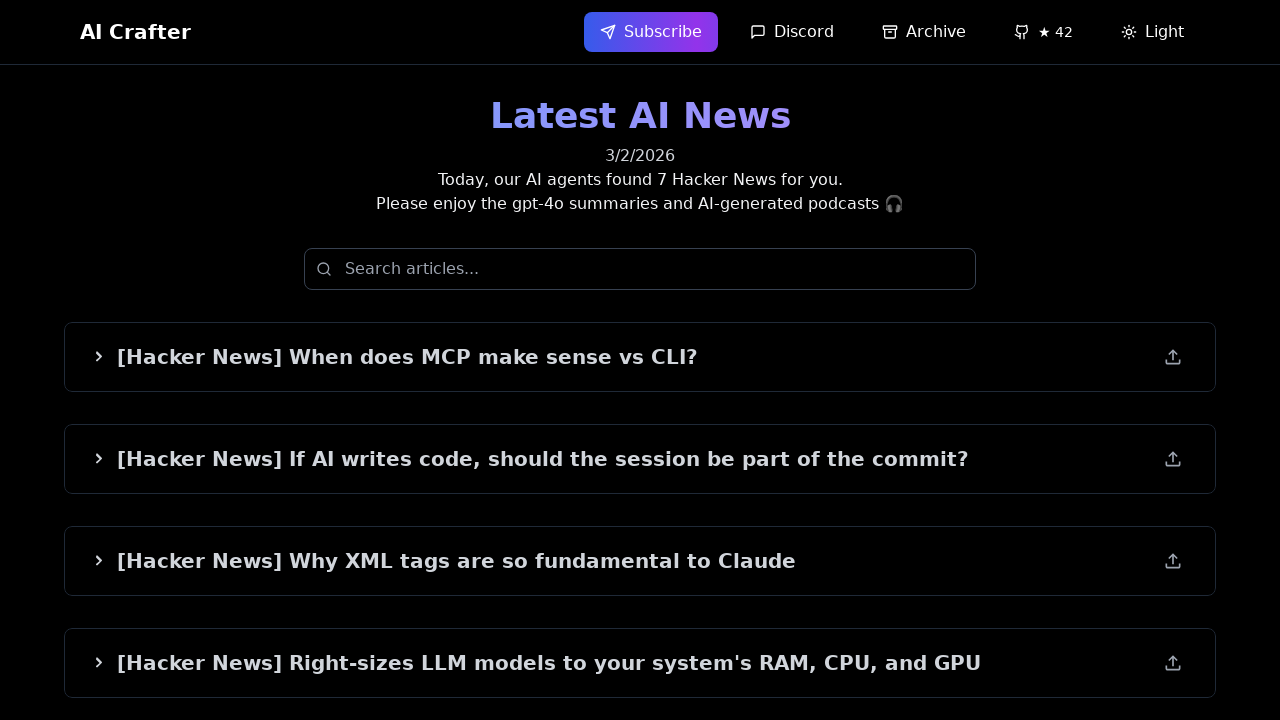

Subscribe button became visible
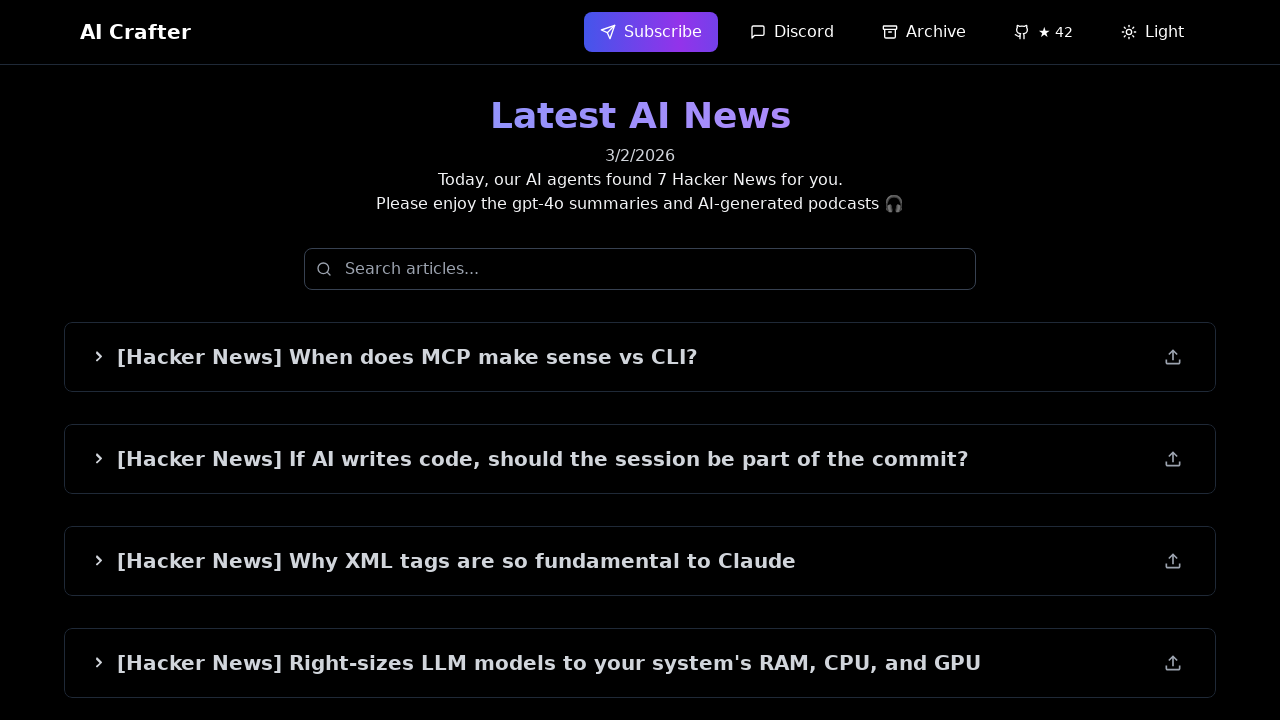

Verified subscribe button is enabled and clickable
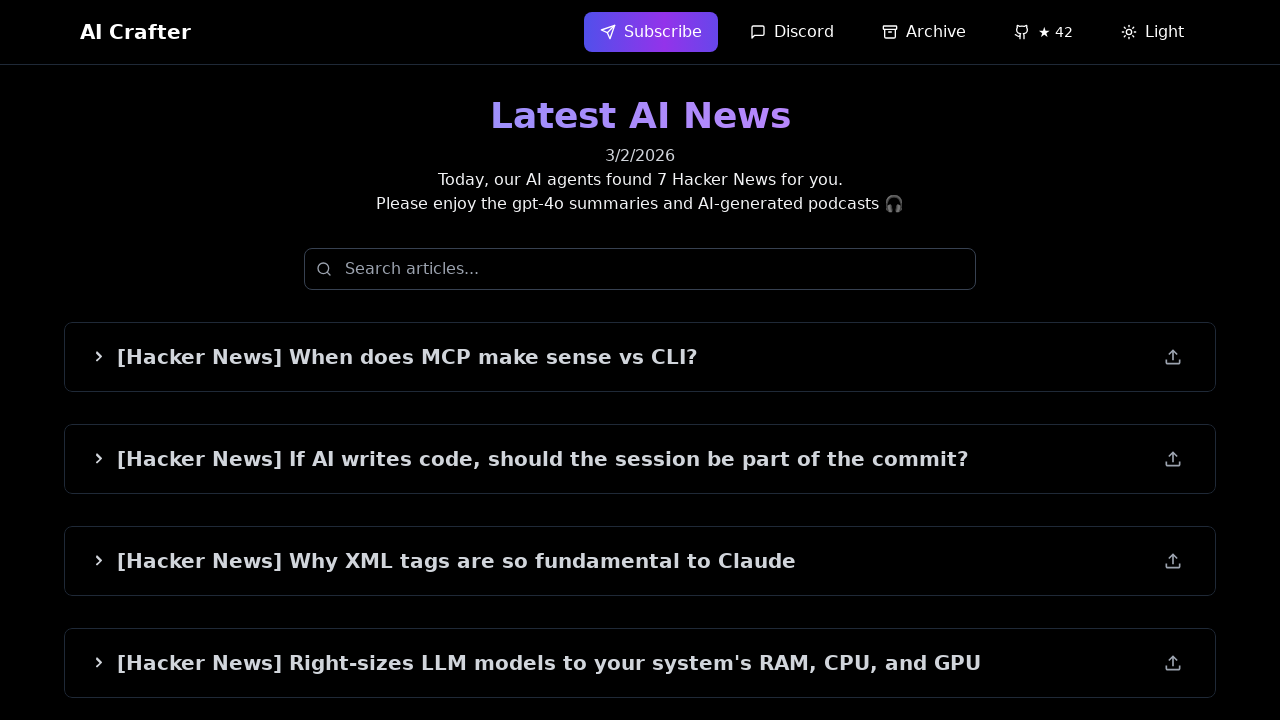

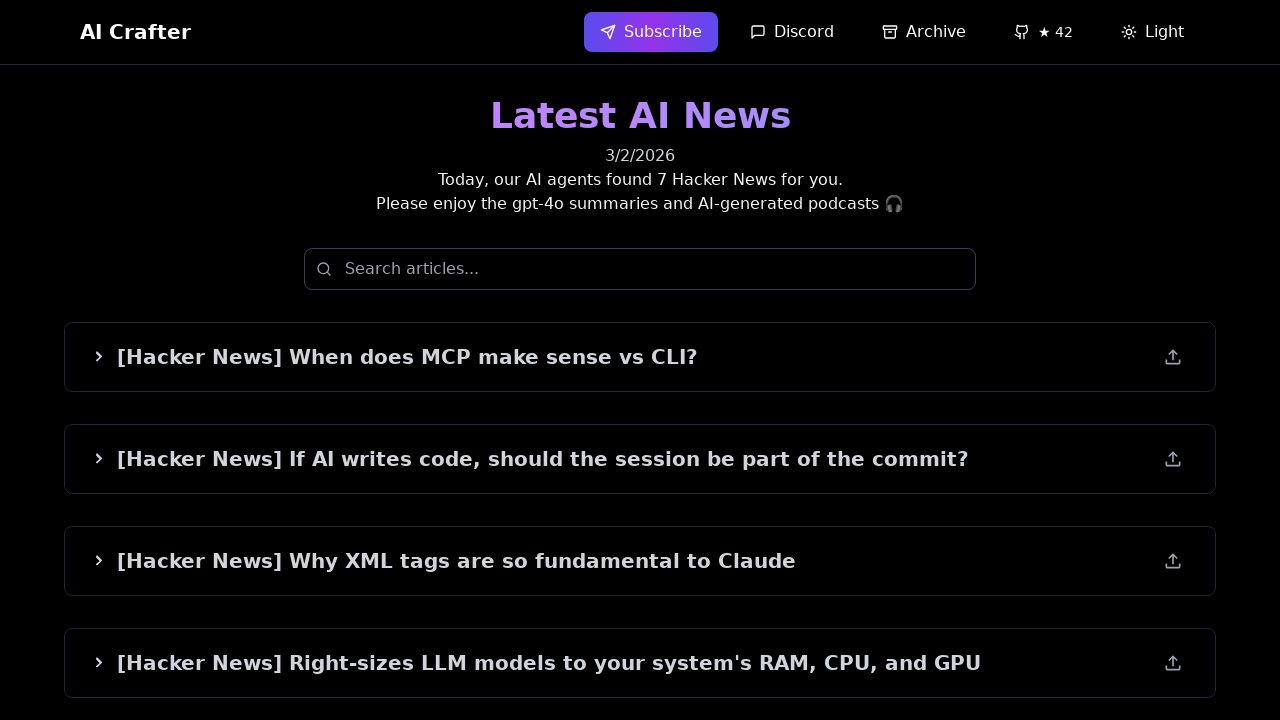